Tests dynamic loading functionality by clicking through to Example 1 and waiting for content to appear after clicking the start button

Starting URL: https://the-internet.herokuapp.com/

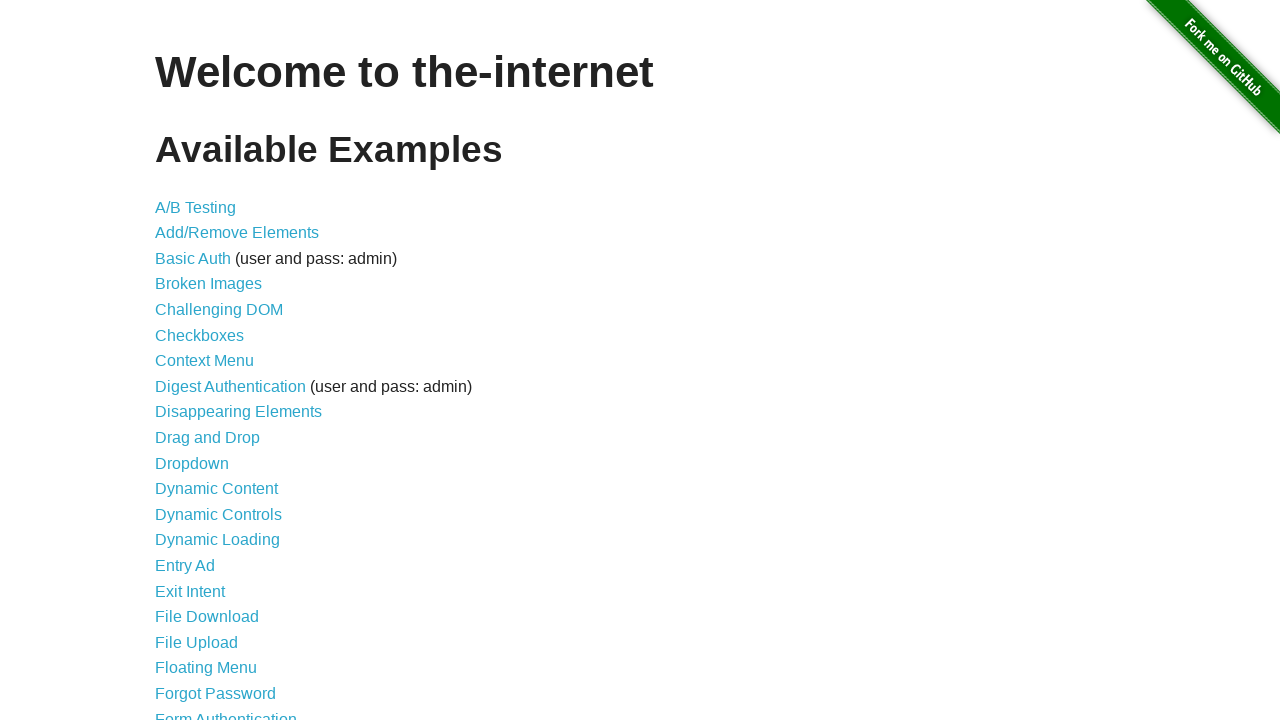

Clicked on Dynamic Loading link at (218, 540) on text=Dynamic Loading
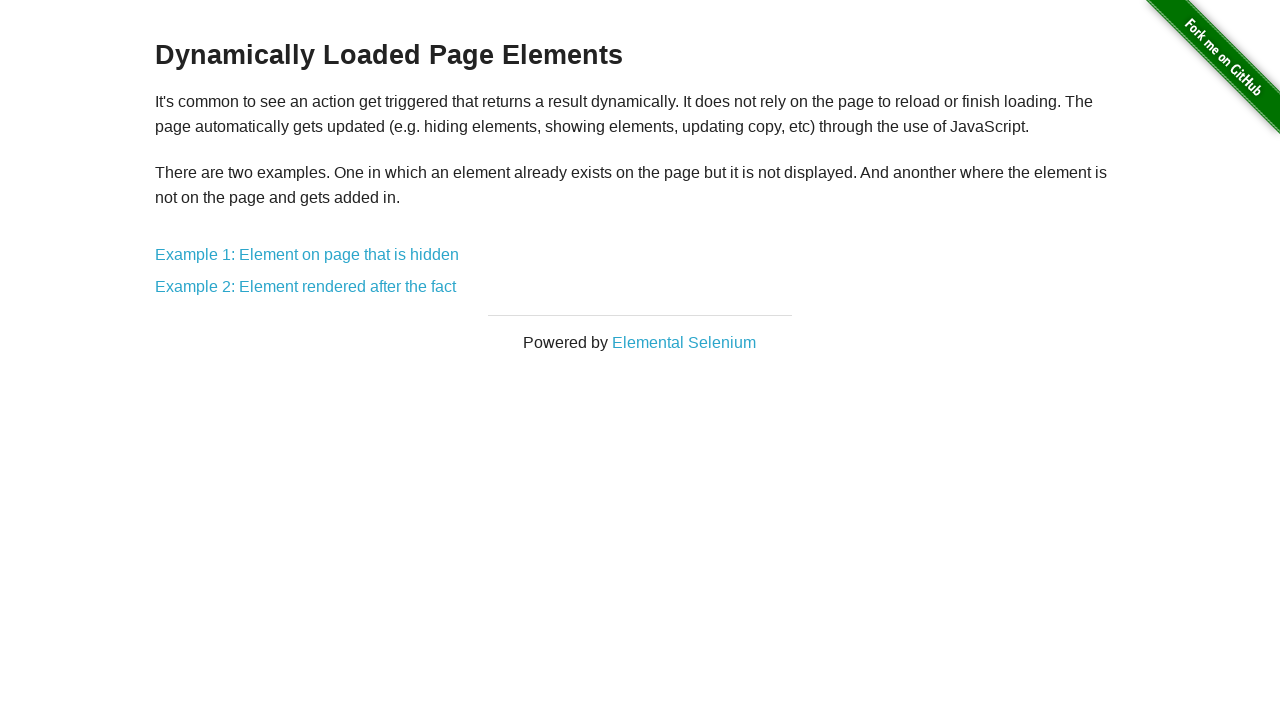

Clicked on Example 1 link at (307, 255) on text=Example 1
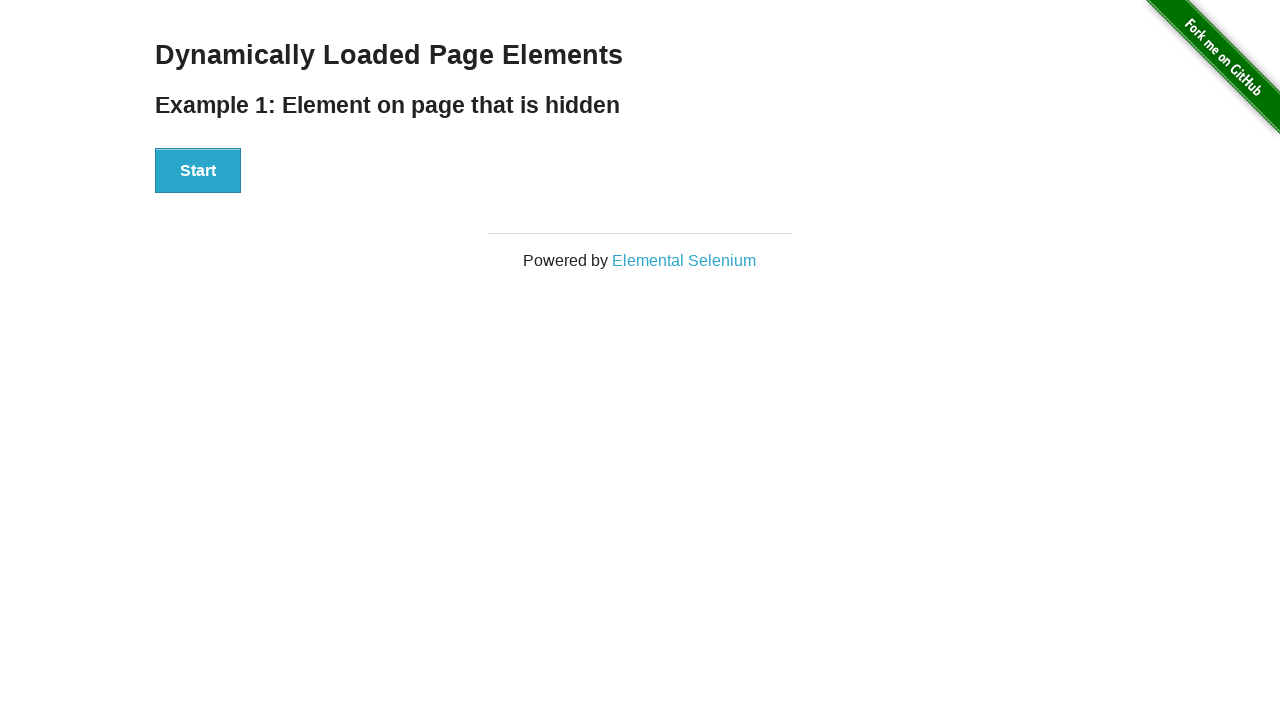

Clicked start button to trigger dynamic loading at (198, 171) on xpath=//*[@id='start']/button
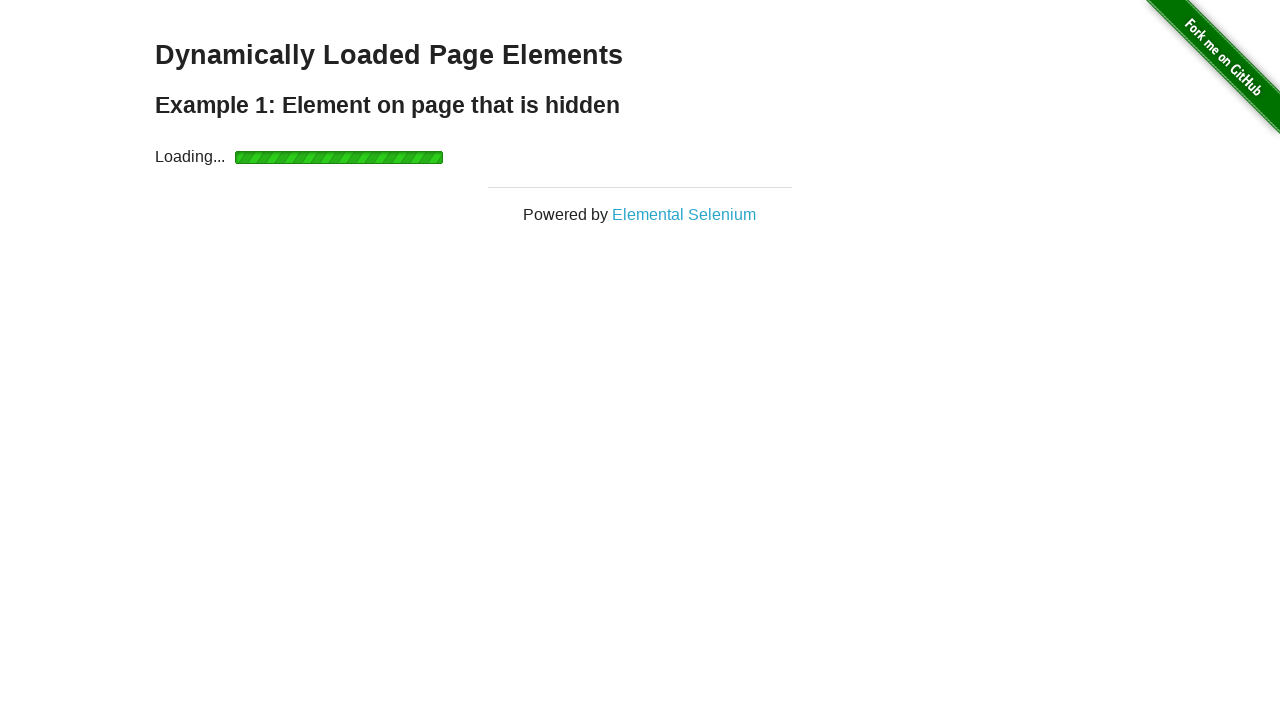

Waited for finish element to become visible after dynamic loading
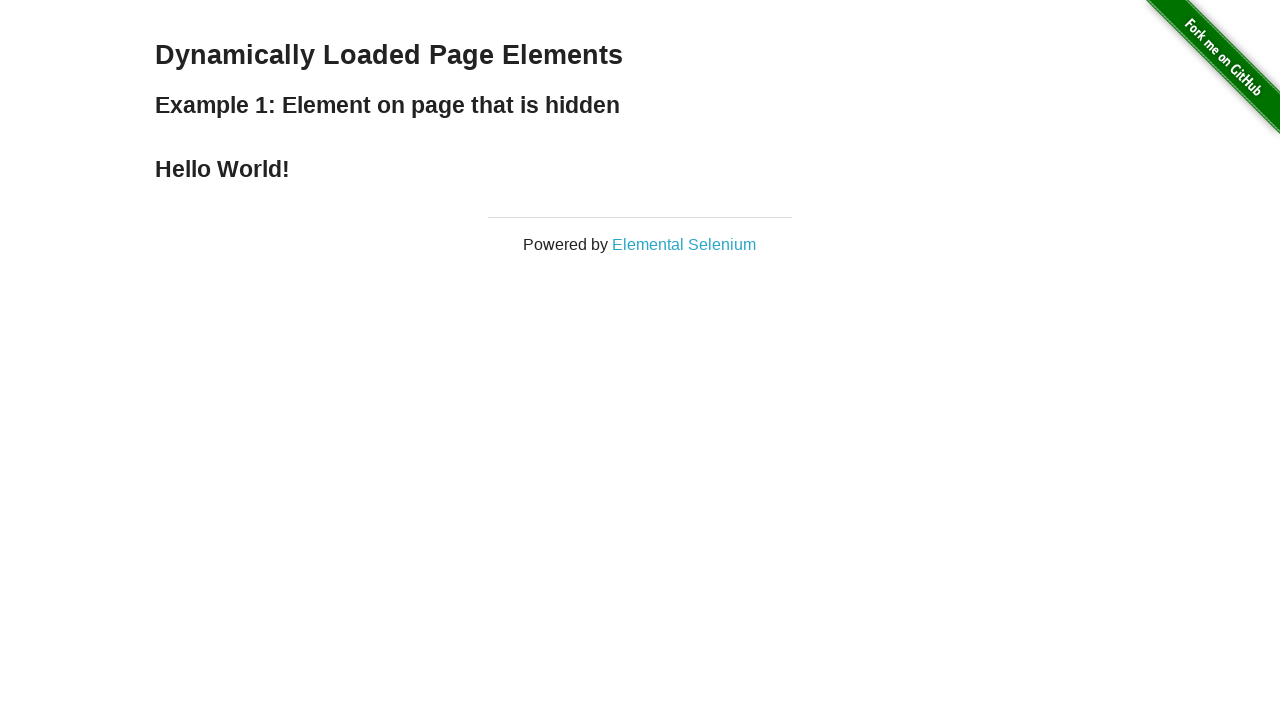

Located finish element on page
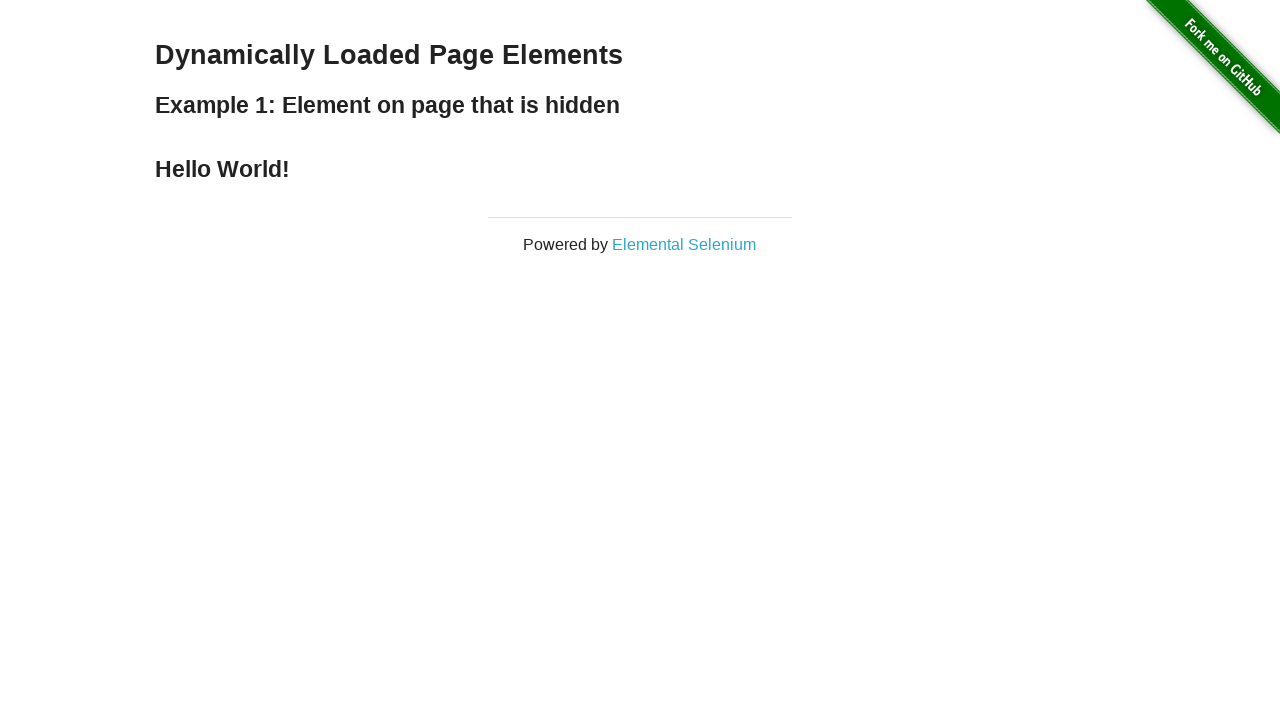

Verified finish element is visible - text is present
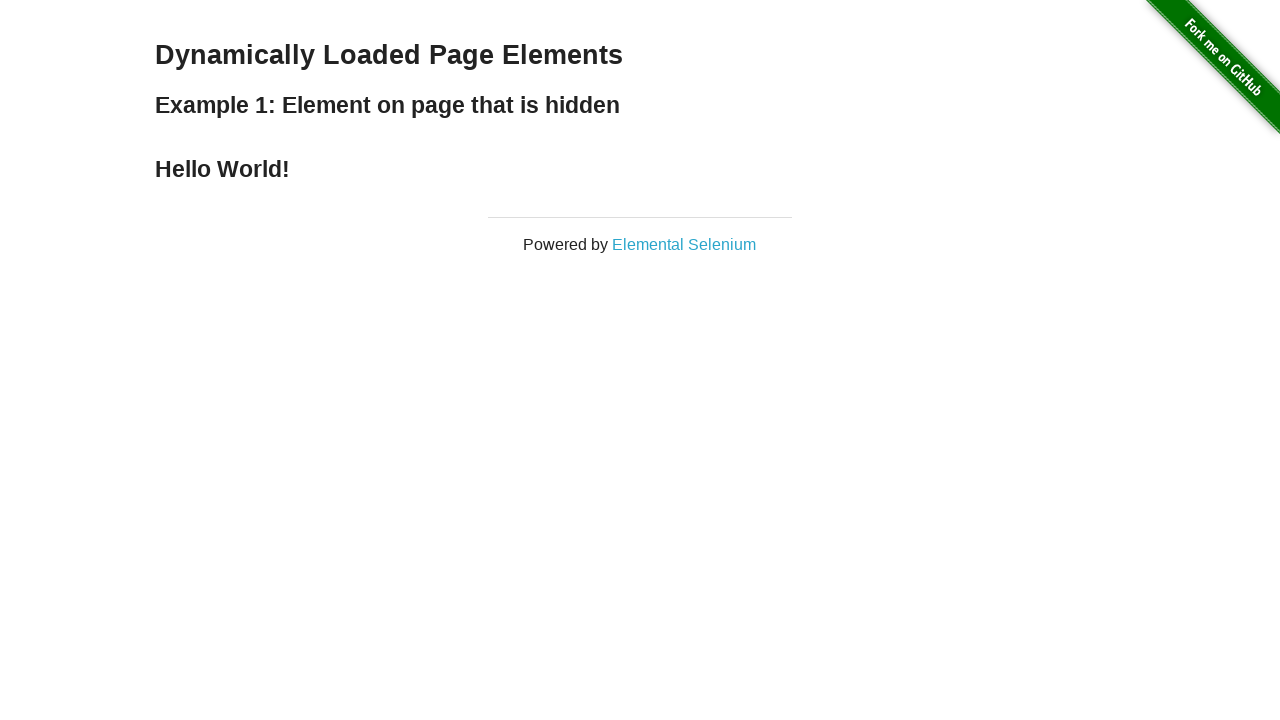

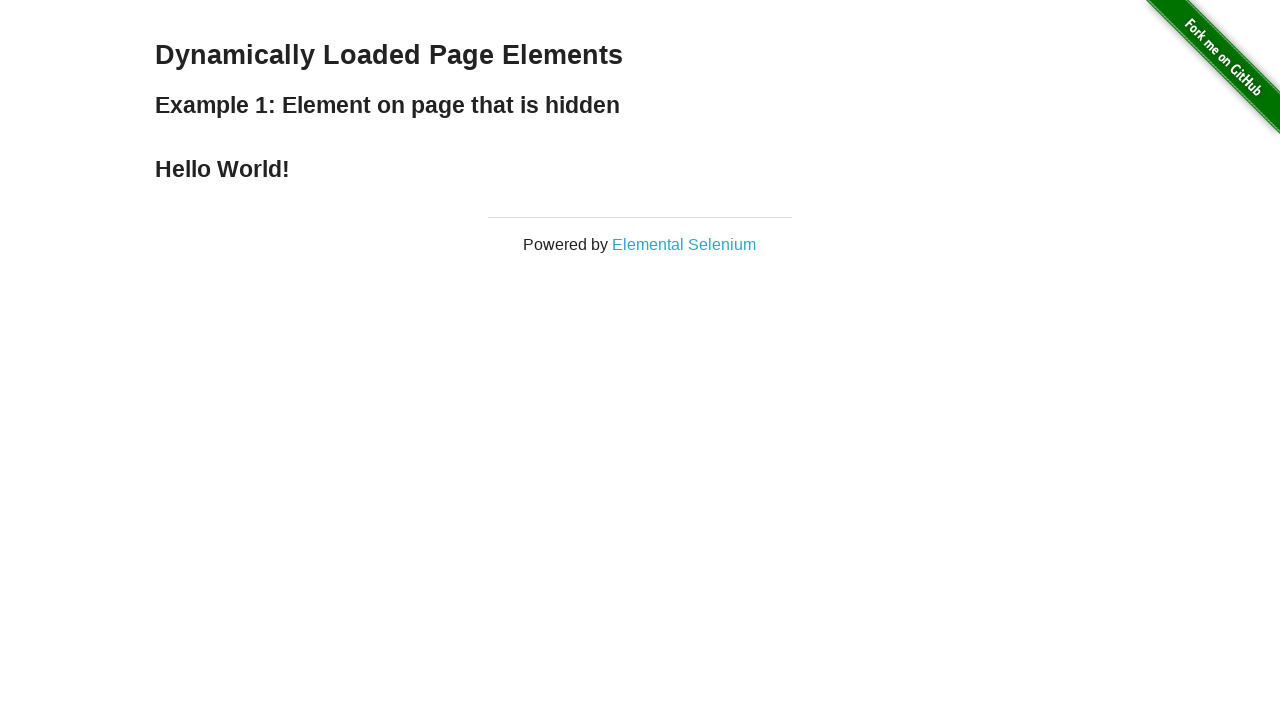